Tests dynamic controls functionality by toggling a checkbox visibility on and off using a toggle button

Starting URL: https://training-support.net/webelements/dynamic-controls

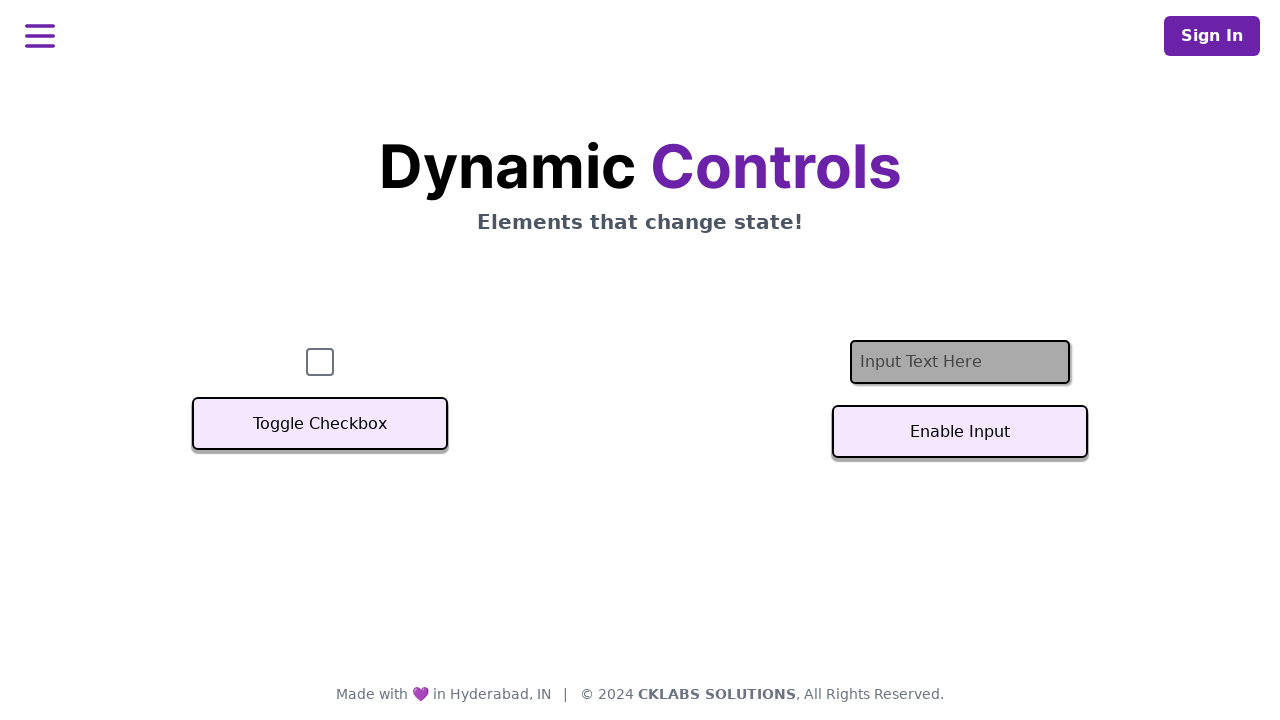

Waited for checkbox to be visible initially
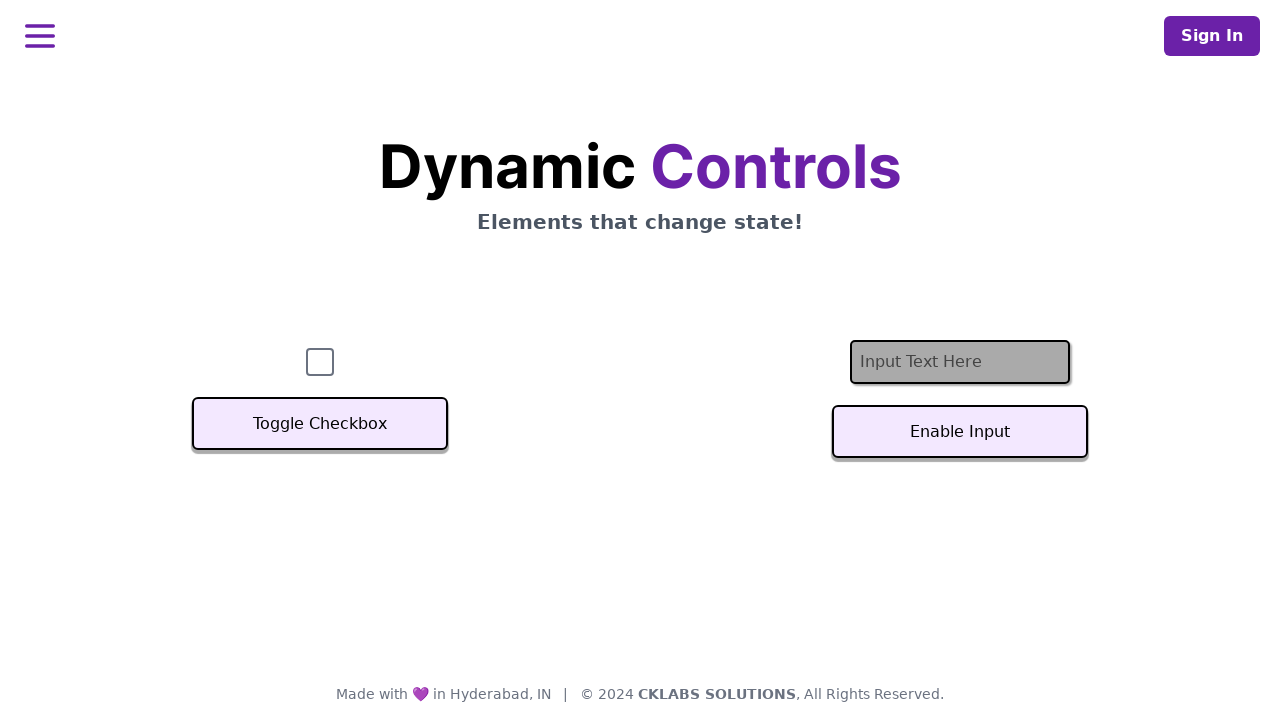

Clicked toggle button to hide the checkbox at (320, 424) on xpath=//button[text()='Toggle Checkbox']
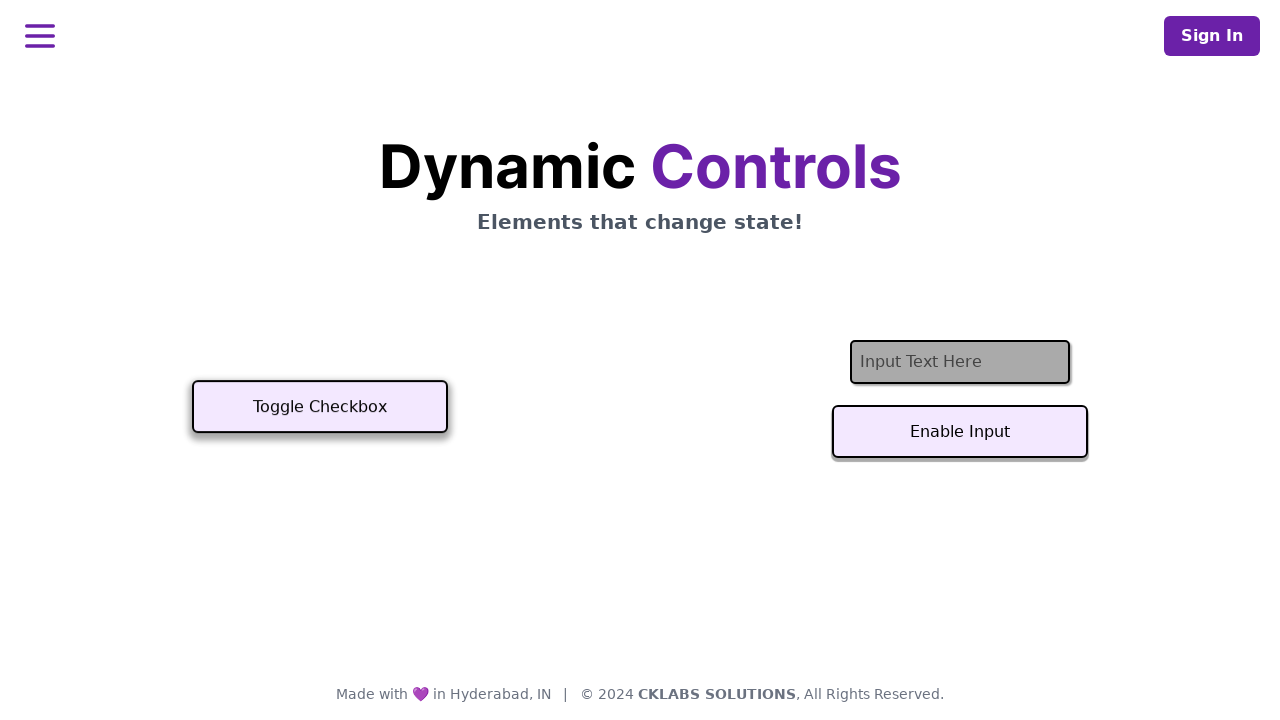

Waited for checkbox to be hidden with animation/transition
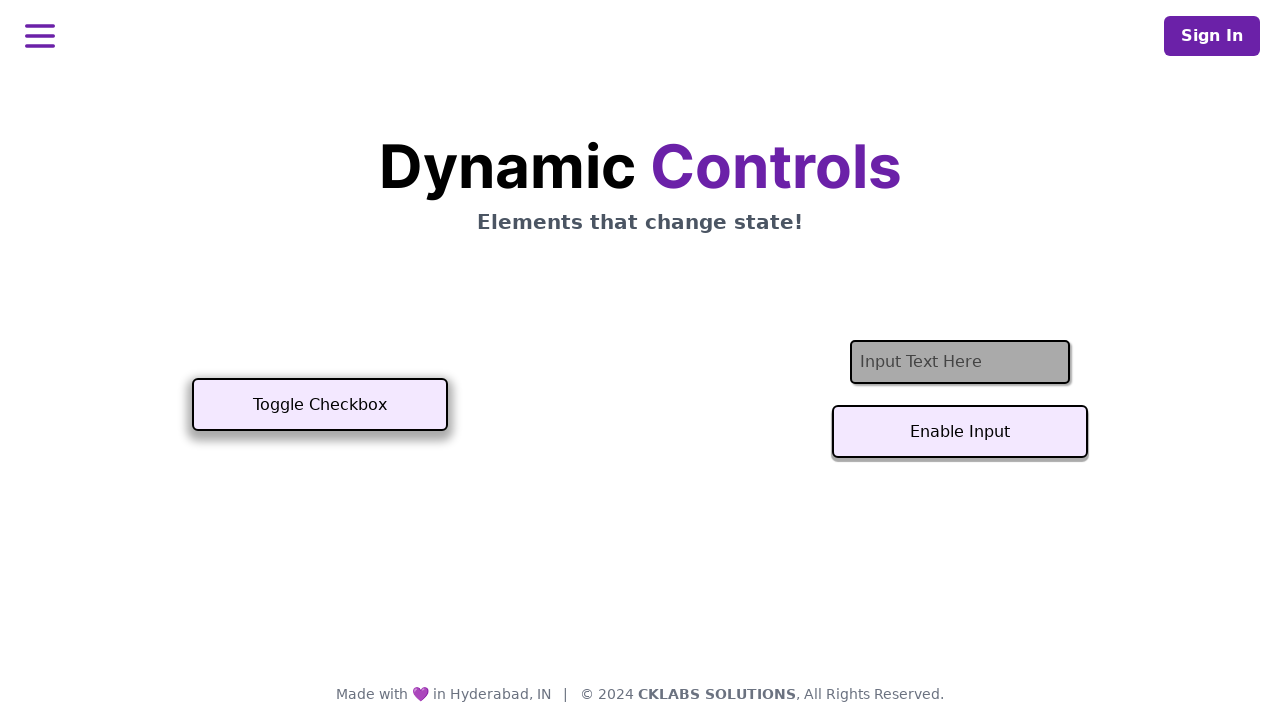

Clicked toggle button again to show the checkbox at (320, 405) on xpath=//button[text()='Toggle Checkbox']
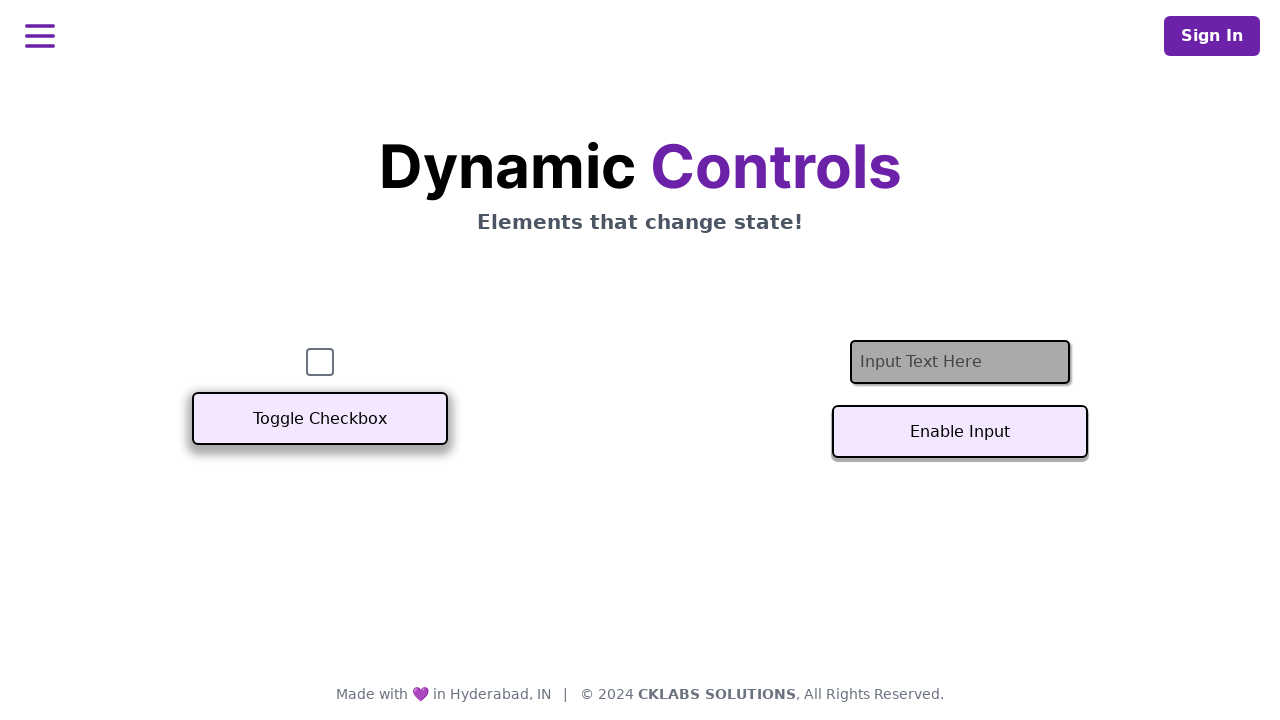

Waited for checkbox to reappear
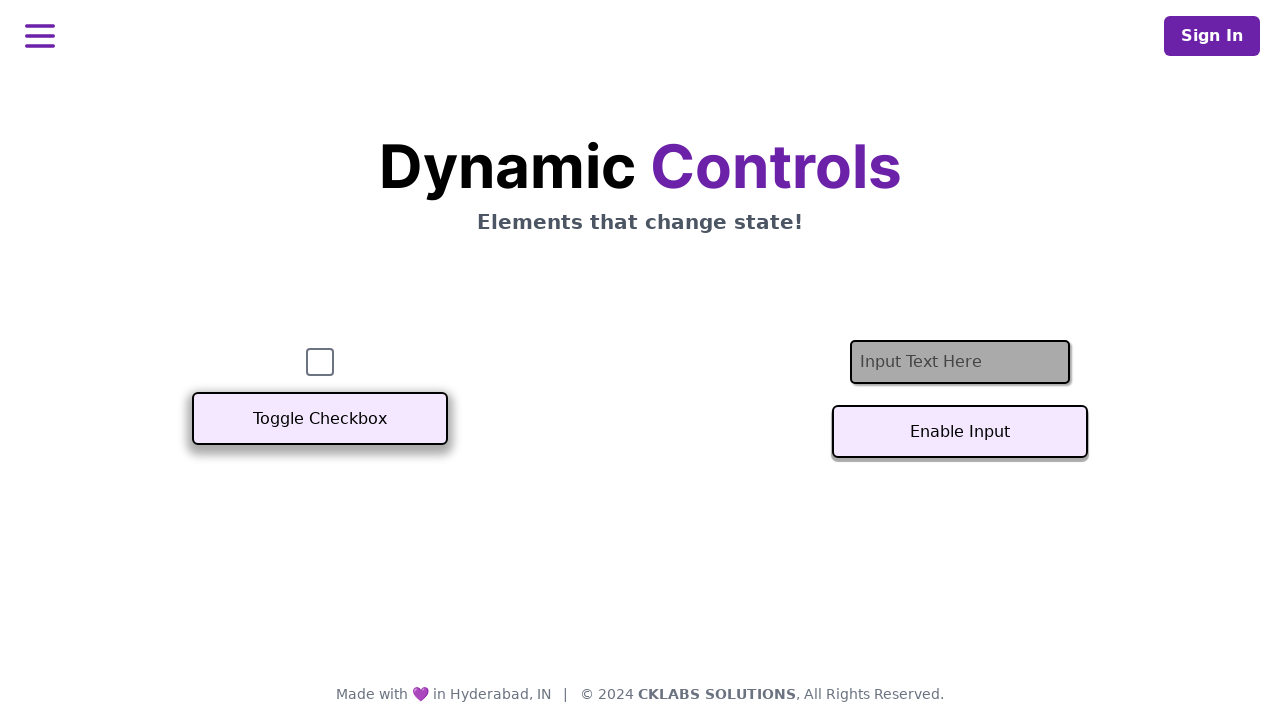

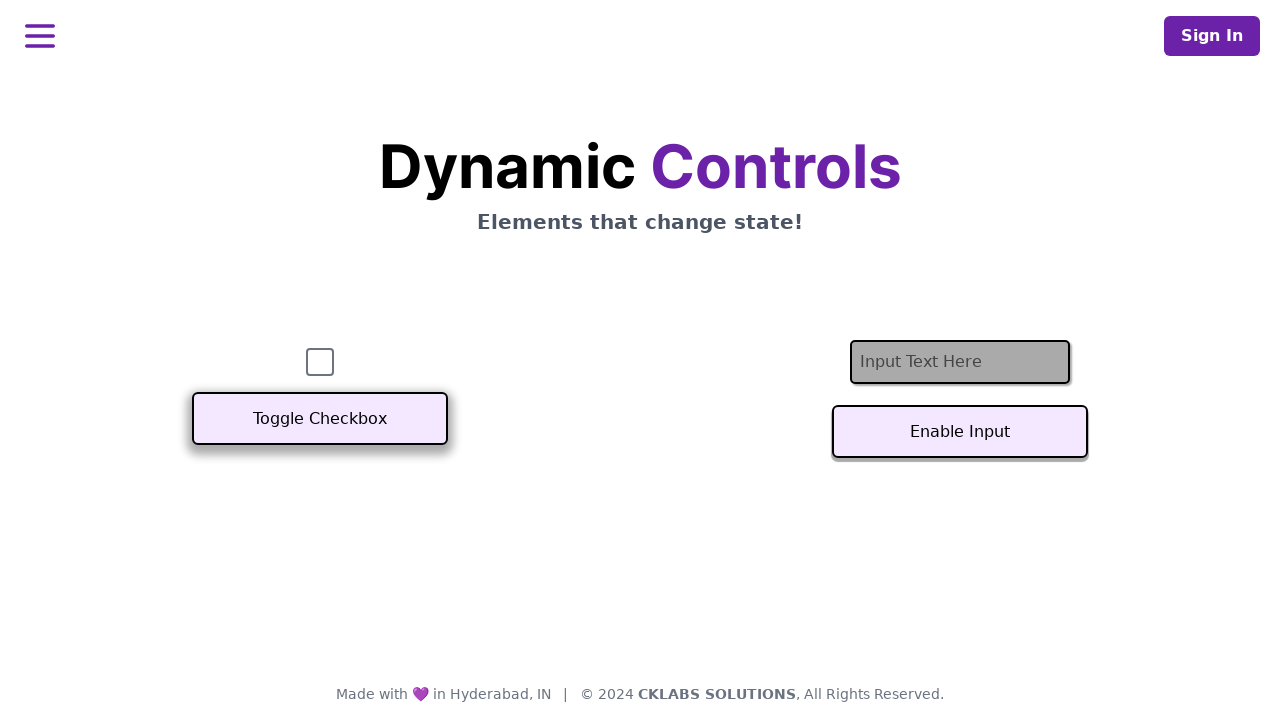